Tests that dragging an X-axis restricted element diagonally only moves it horizontally, keeping the Y position unchanged

Starting URL: https://demoqa.com/dragabble

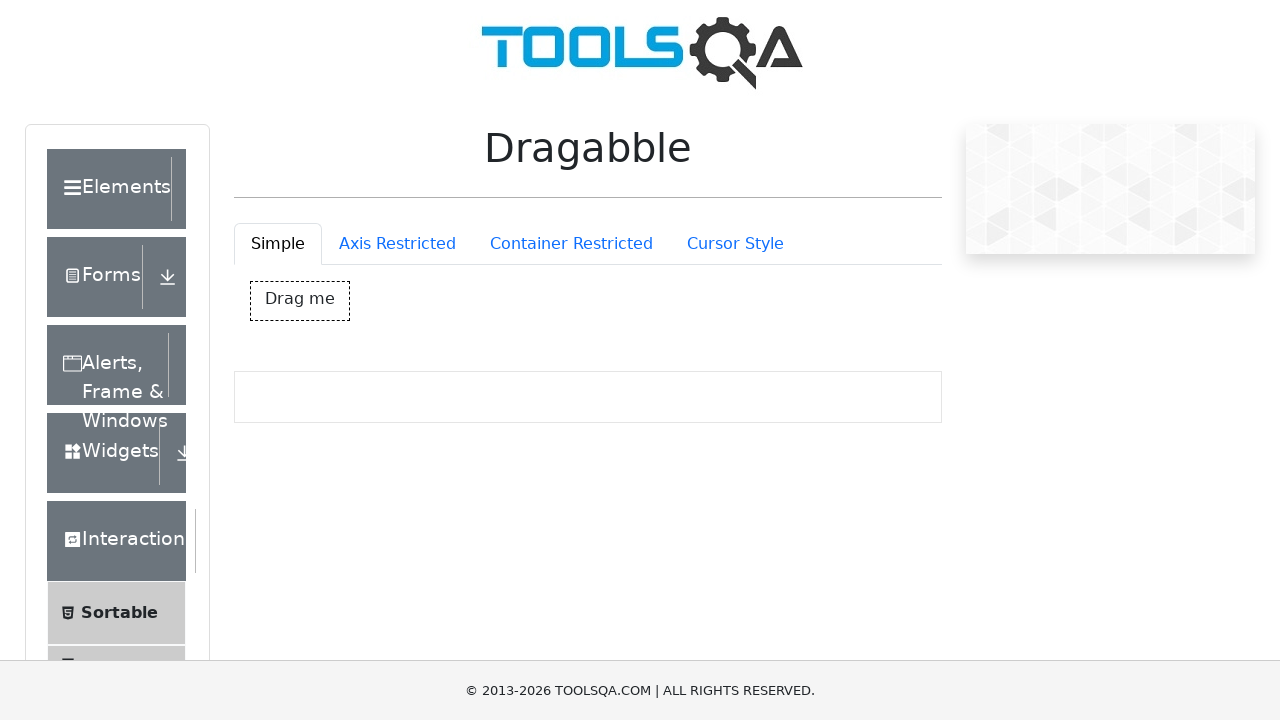

Clicked on Axis Restricted tab at (397, 244) on #draggableExample-tab-axisRestriction
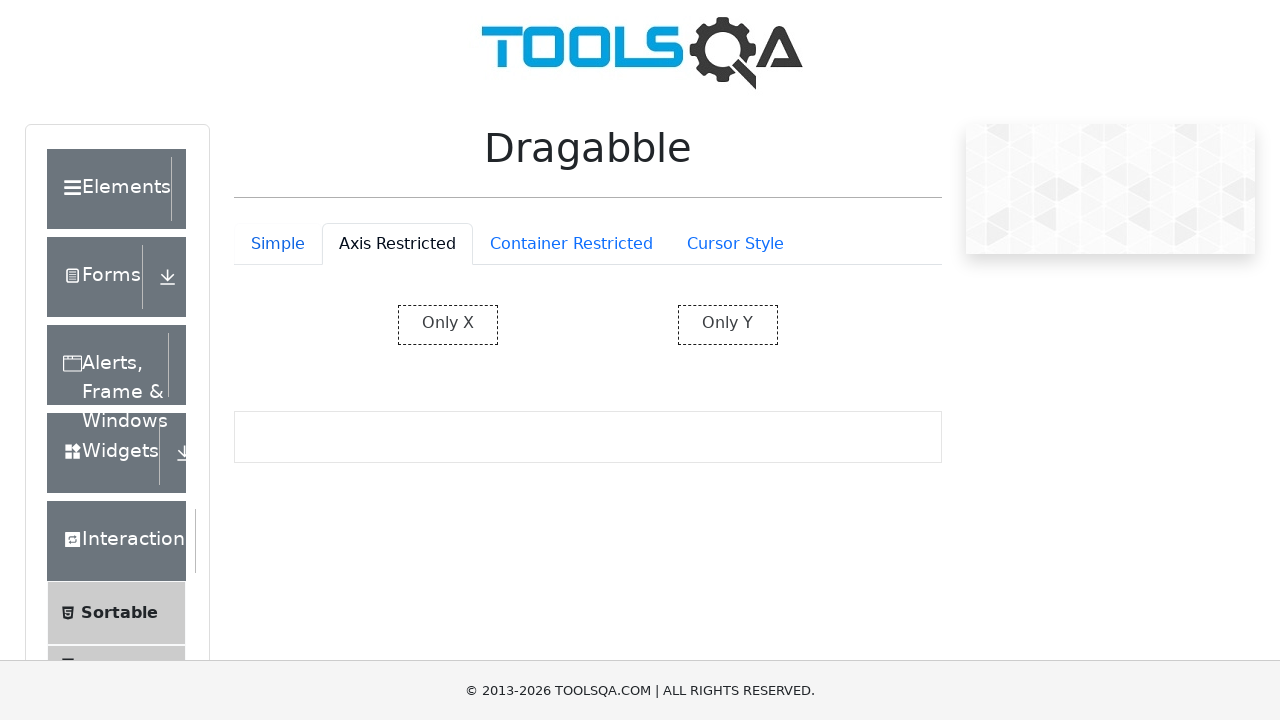

Waited for X-axis restricted element to be visible
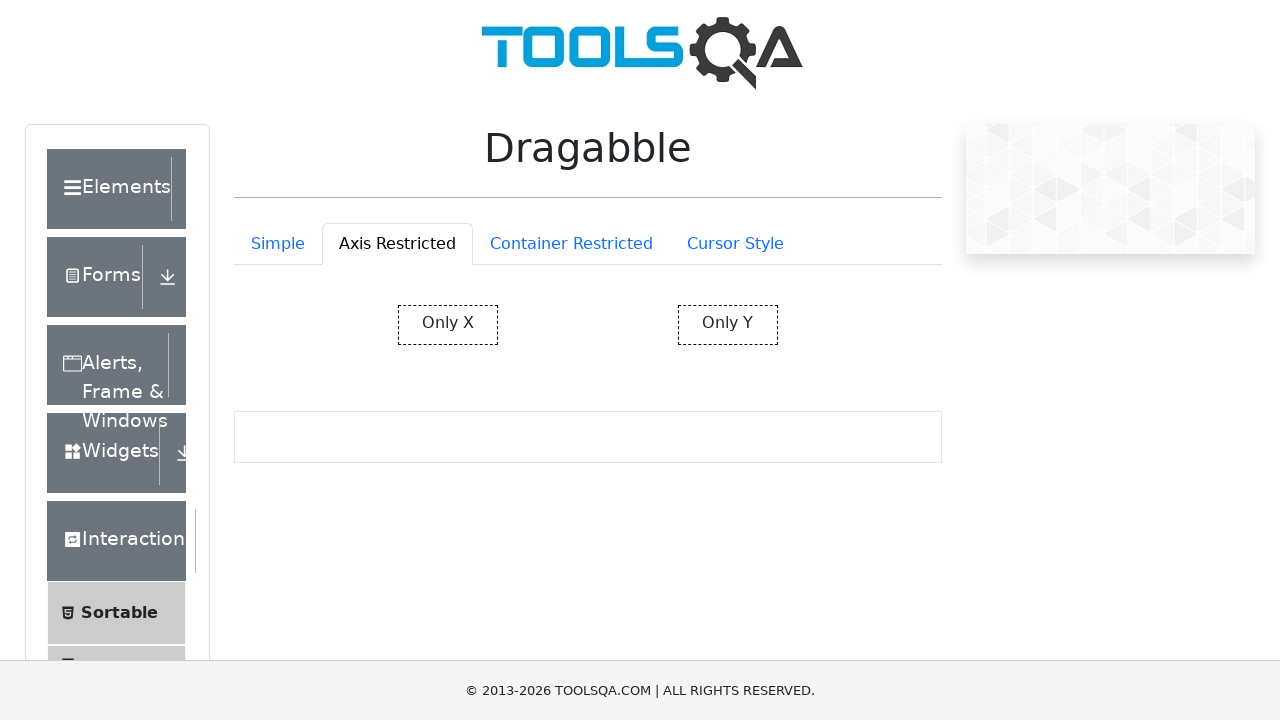

Retrieved initial Y position: 305
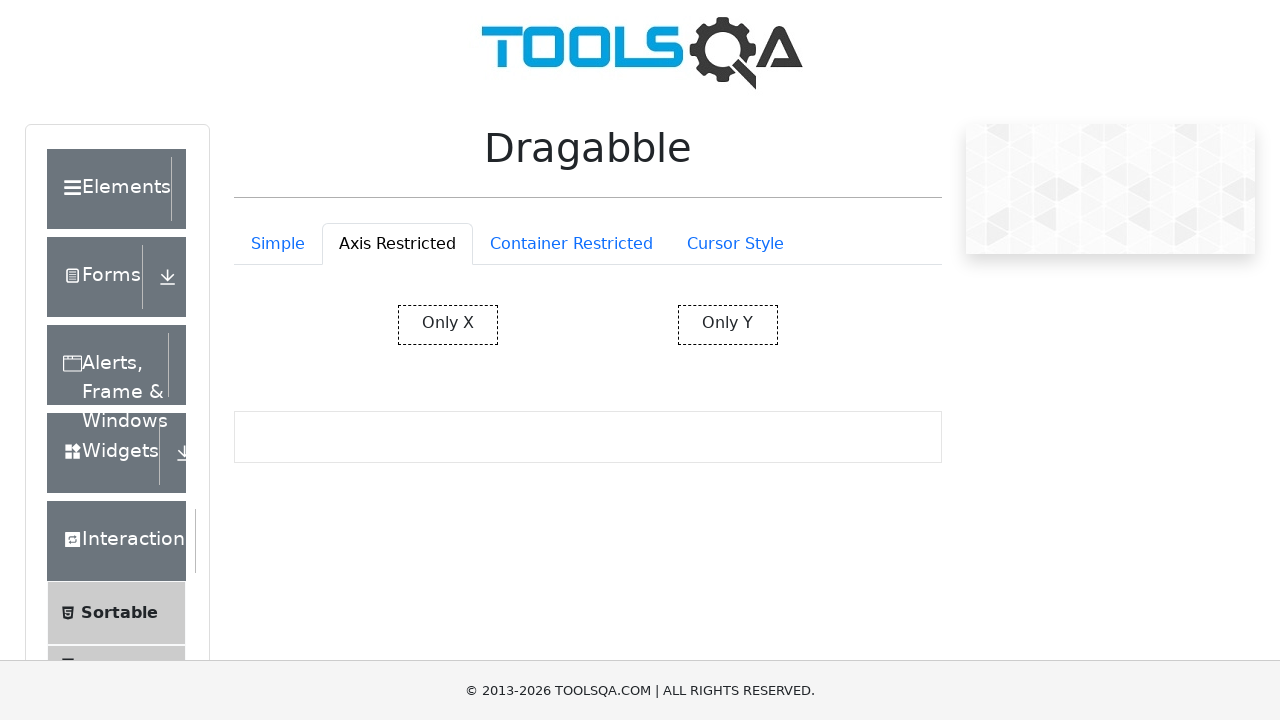

Dragged X-axis restricted element diagonally (100px right, 100px down) at (499, 406)
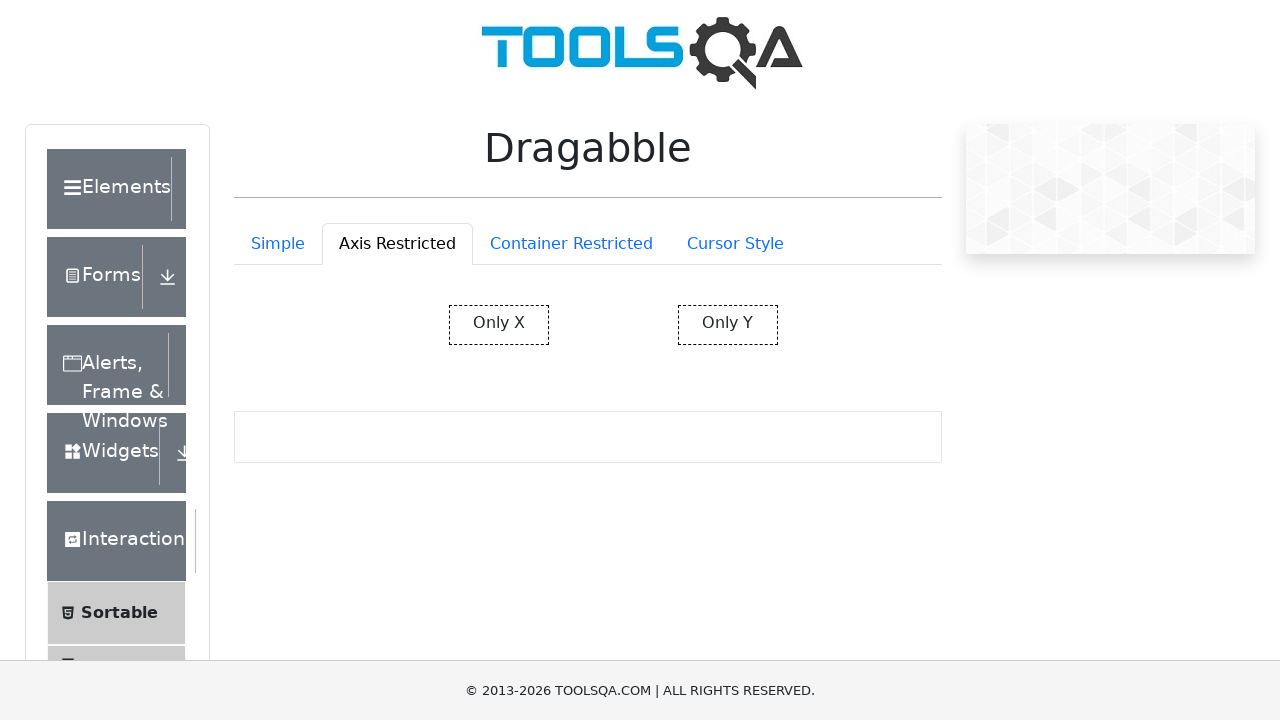

Retrieved final Y position: 305
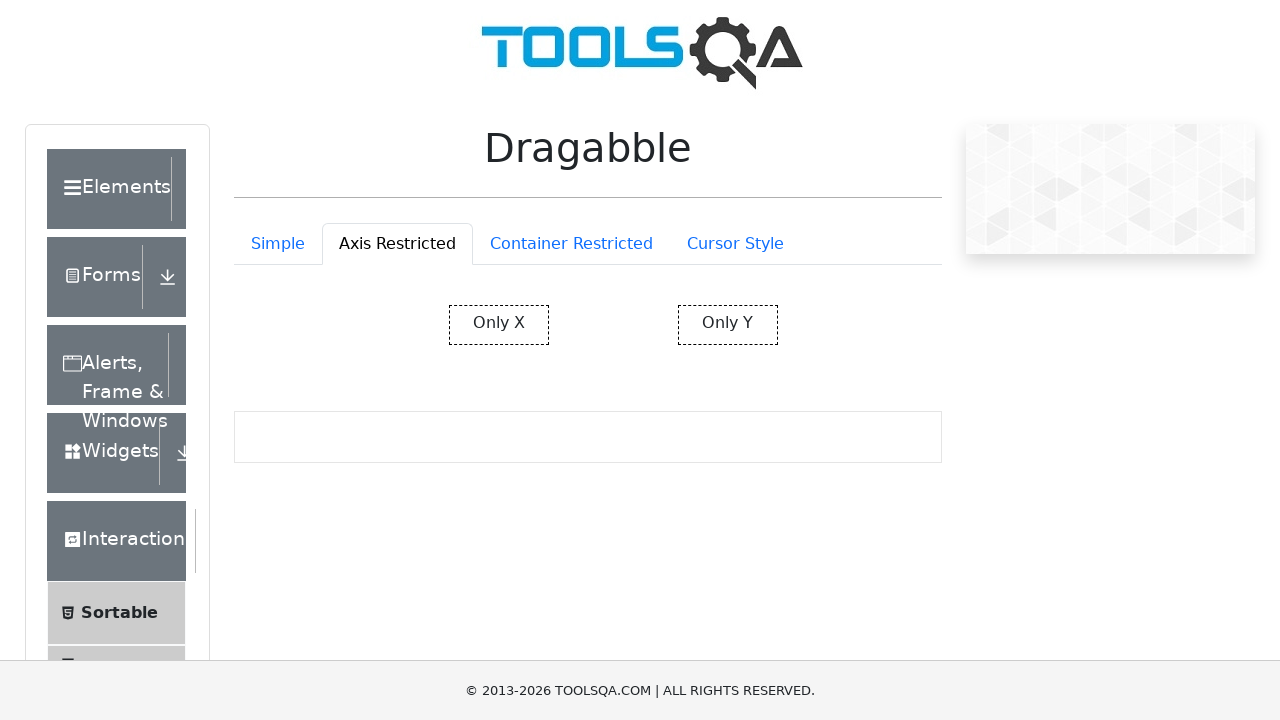

Verified that Y position remained unchanged after diagonal drag
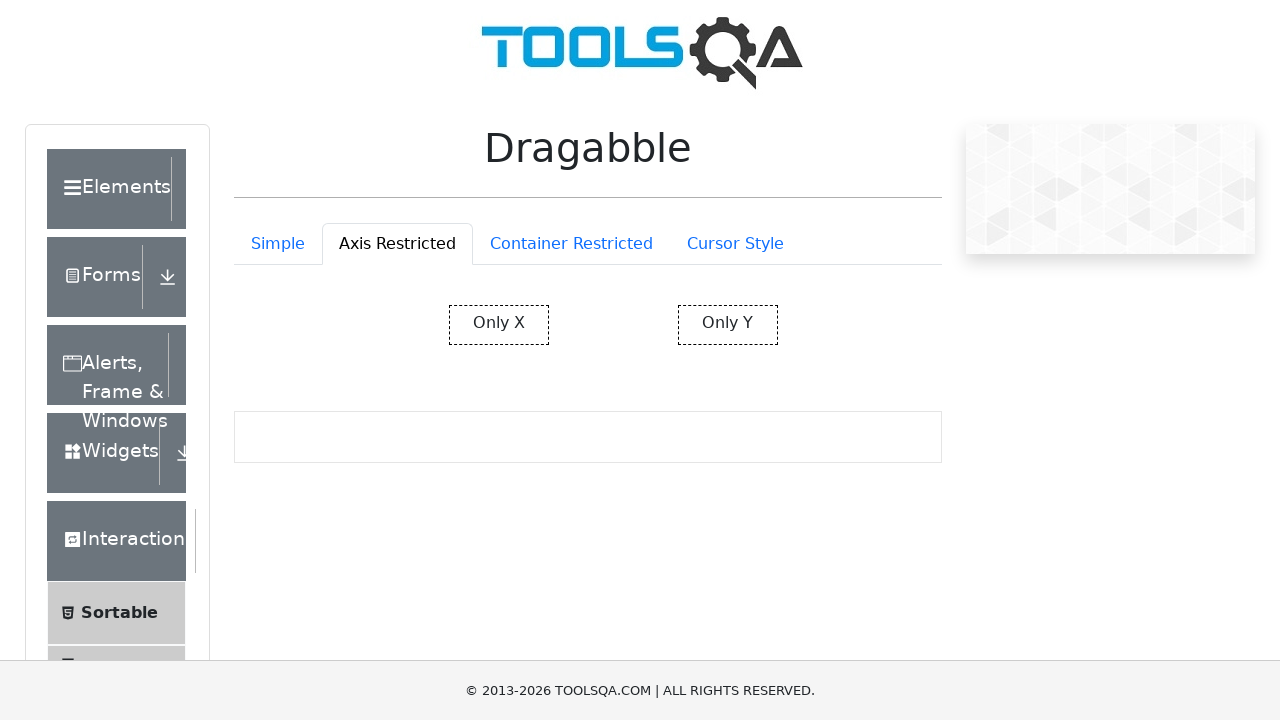

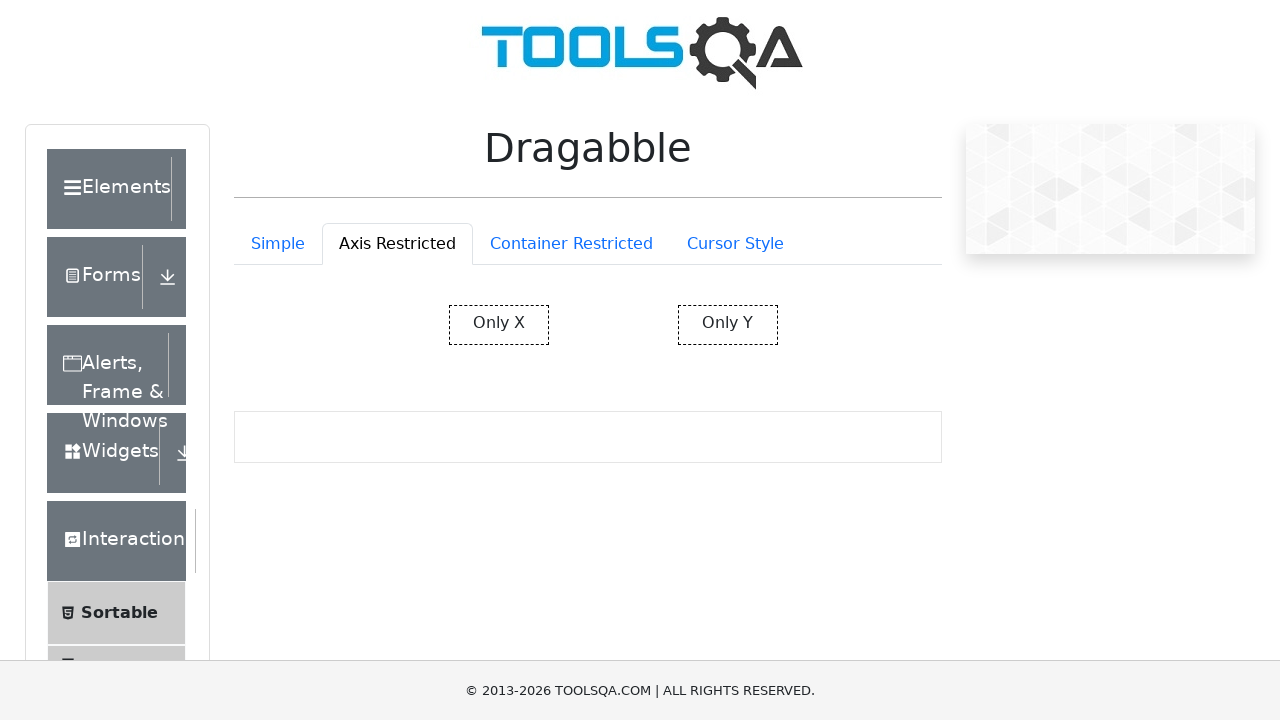